Solves a math-based robot captcha by reading a value from the page, calculating a mathematical function, filling in the answer, checking a checkbox, selecting a radio button, and submitting the form.

Starting URL: http://suninjuly.github.io/math.html

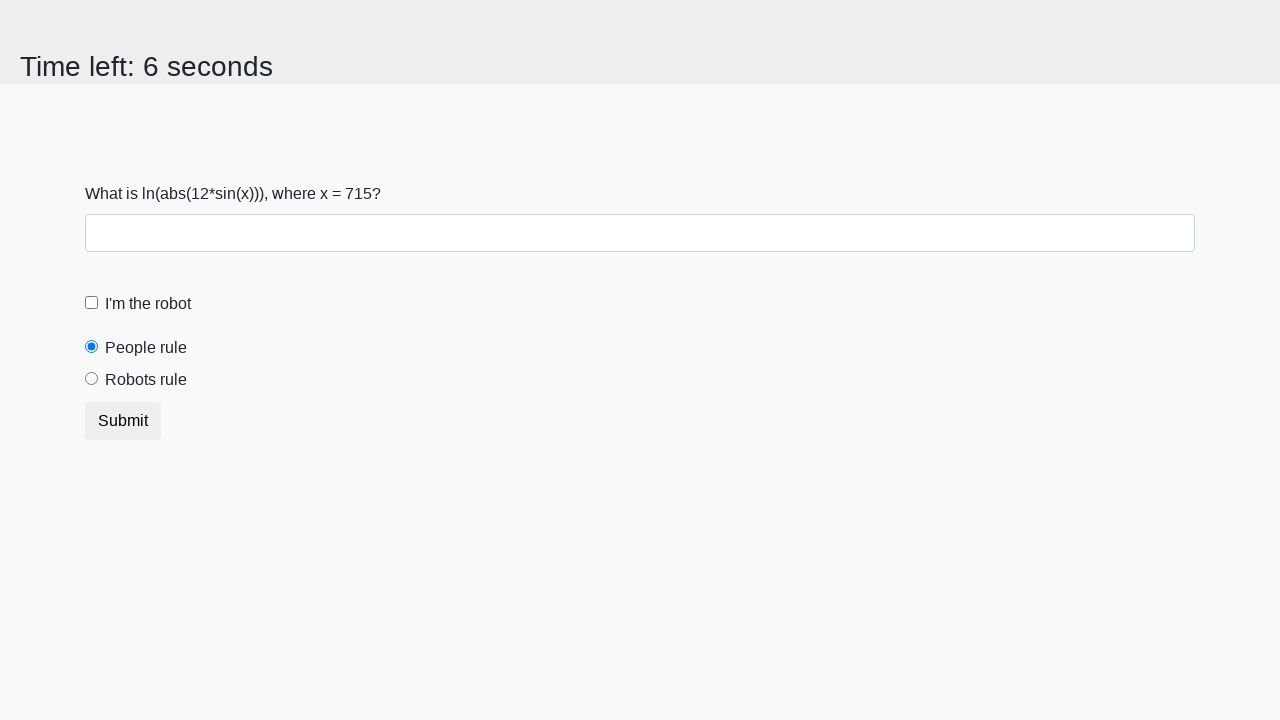

Located the input value element (#input_value.nowrap)
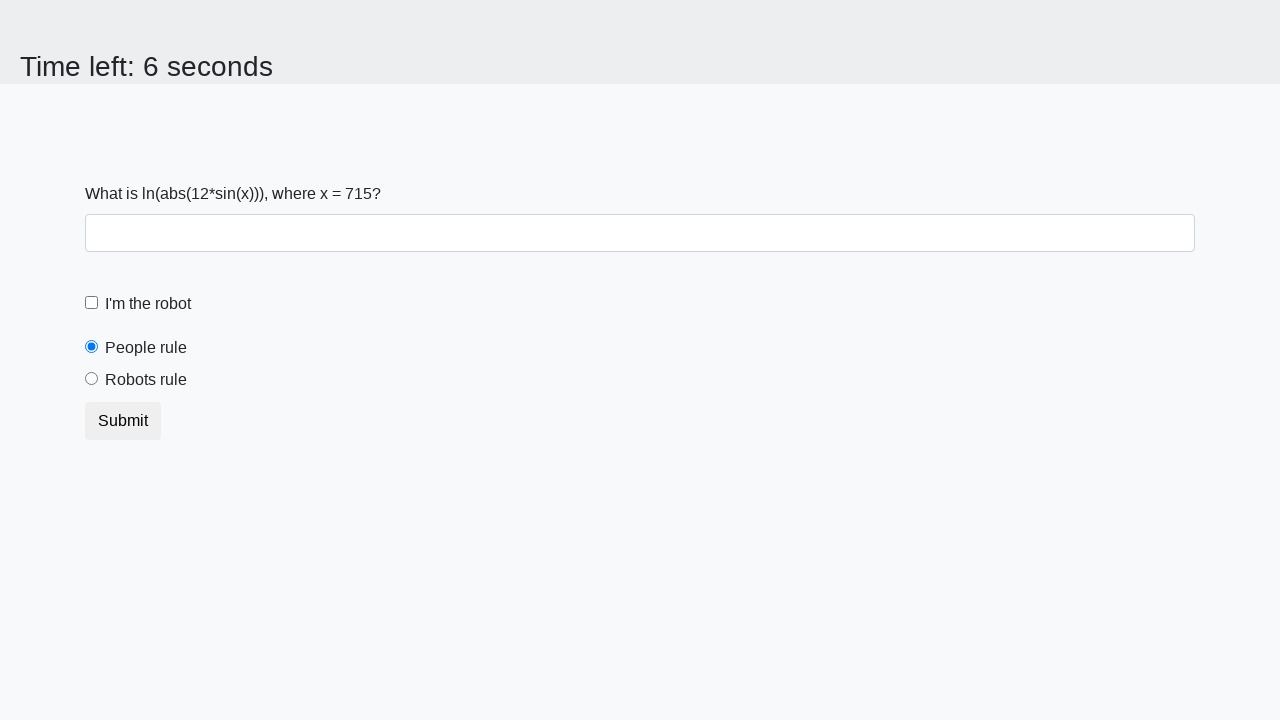

Extracted input value: 715
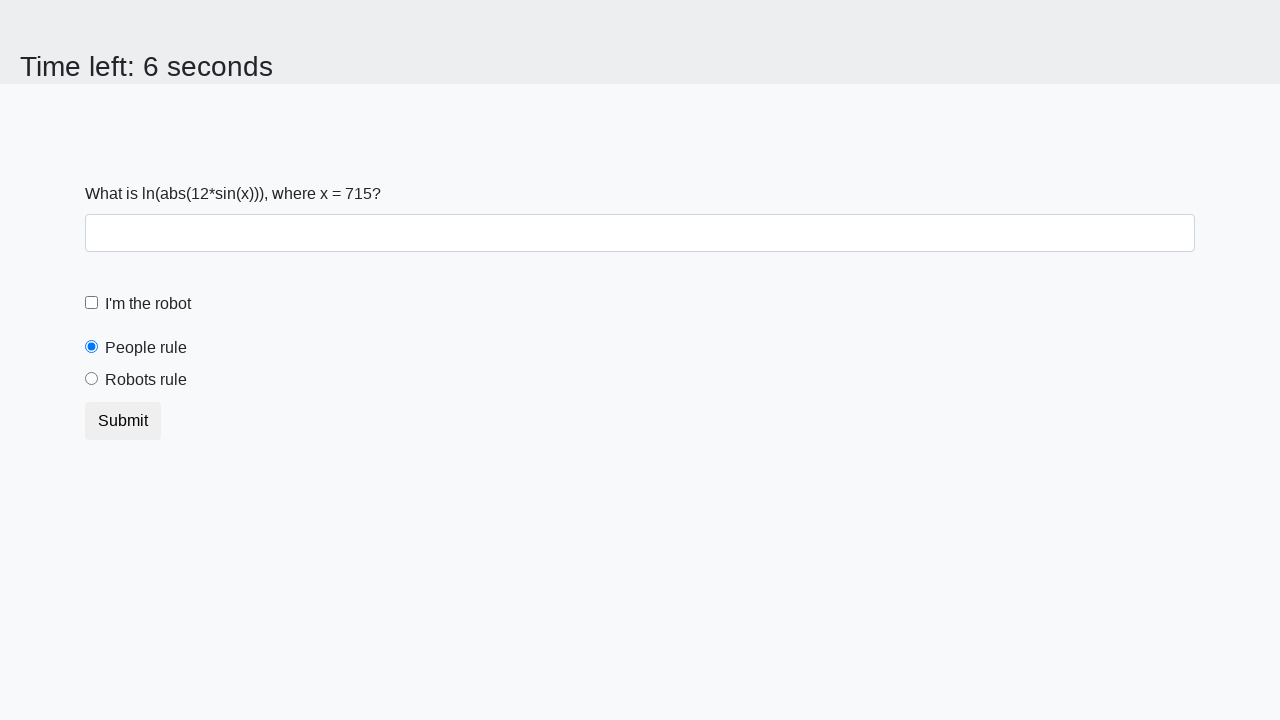

Calculated answer using math formula: 2.442945643604887
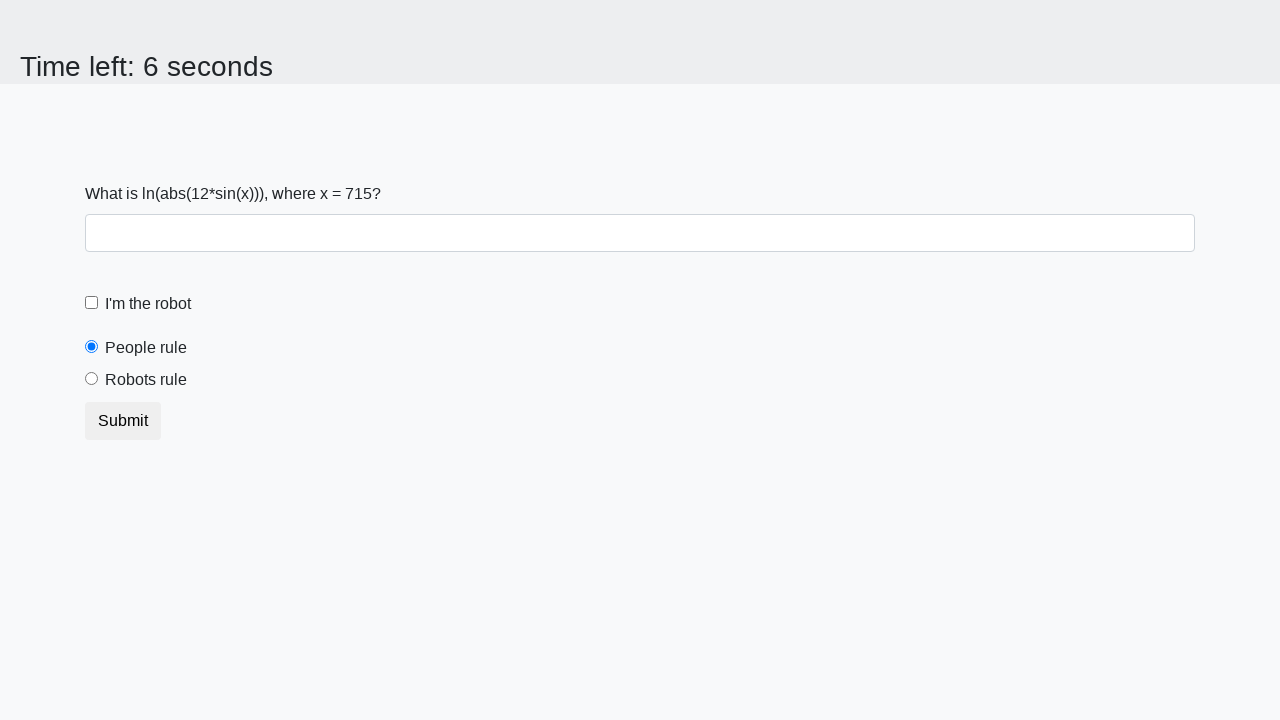

Filled answer field with calculated value: 2.442945643604887 on #answer
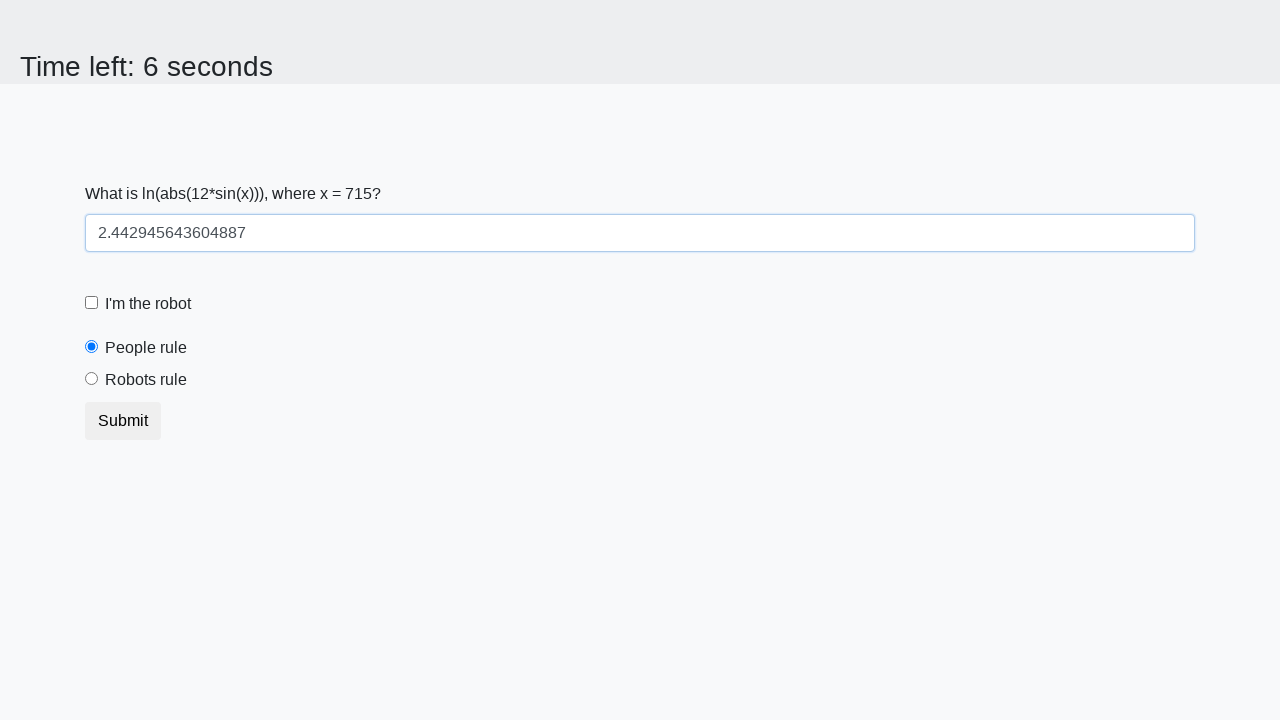

Clicked 'I'm the robot' checkbox at (148, 304) on label[for='robotCheckbox']
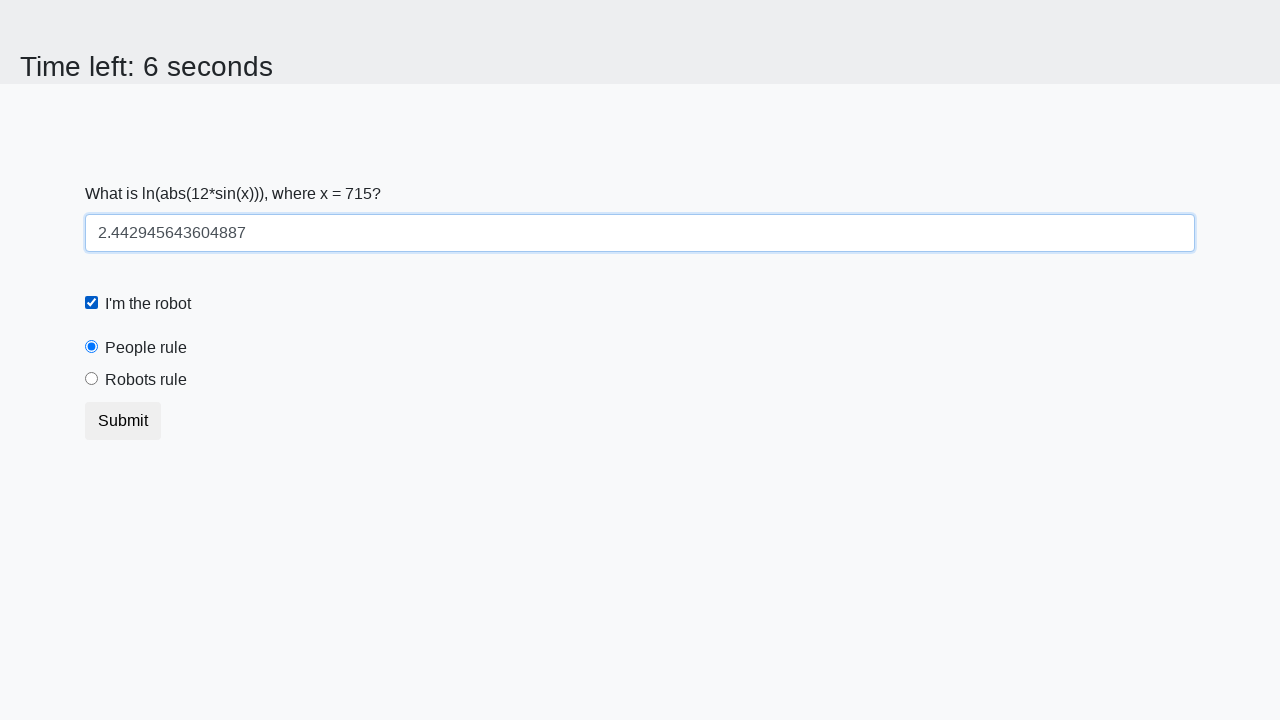

Clicked 'Robots rule!' radio button at (146, 380) on label[for='robotsRule']
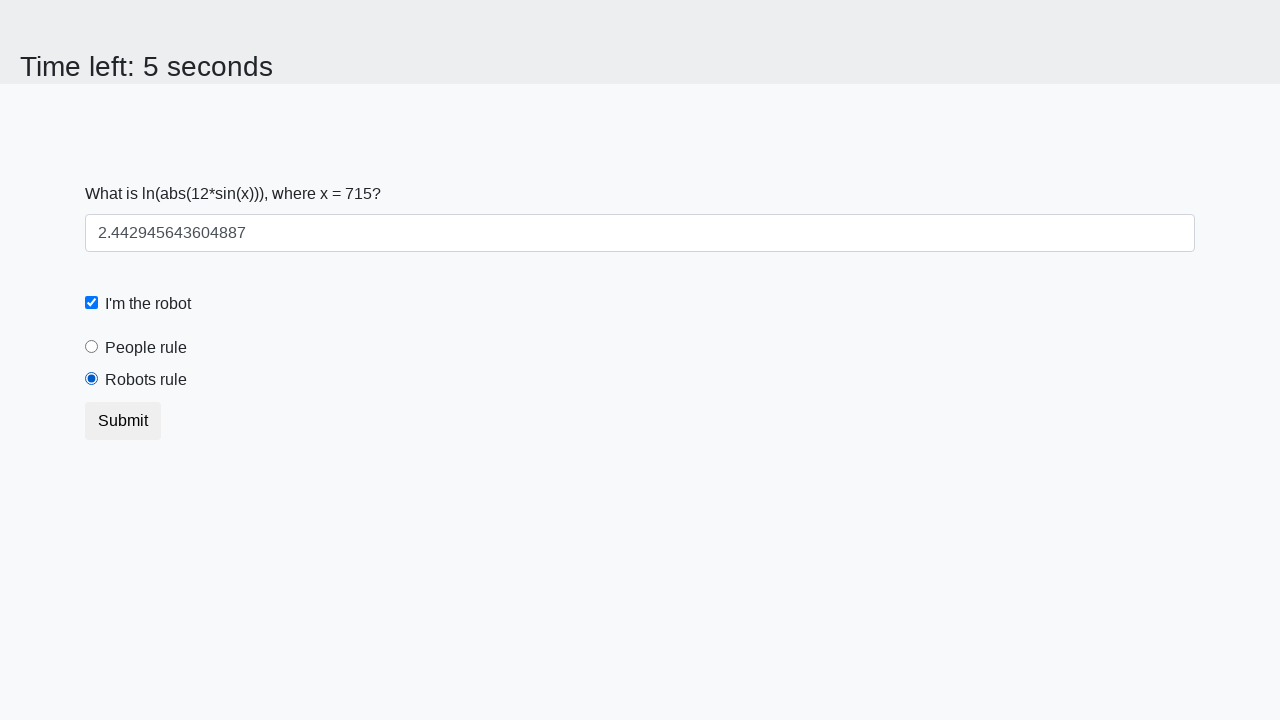

Clicked submit button to submit the form at (123, 421) on button.btn
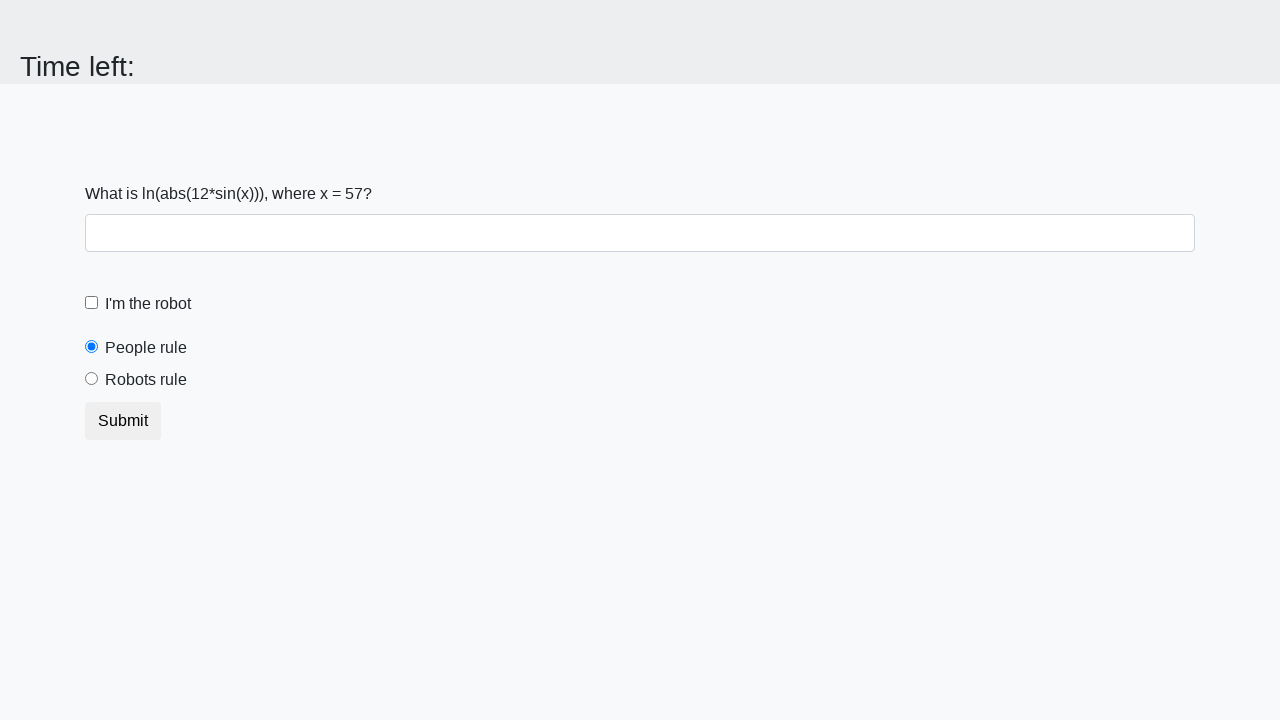

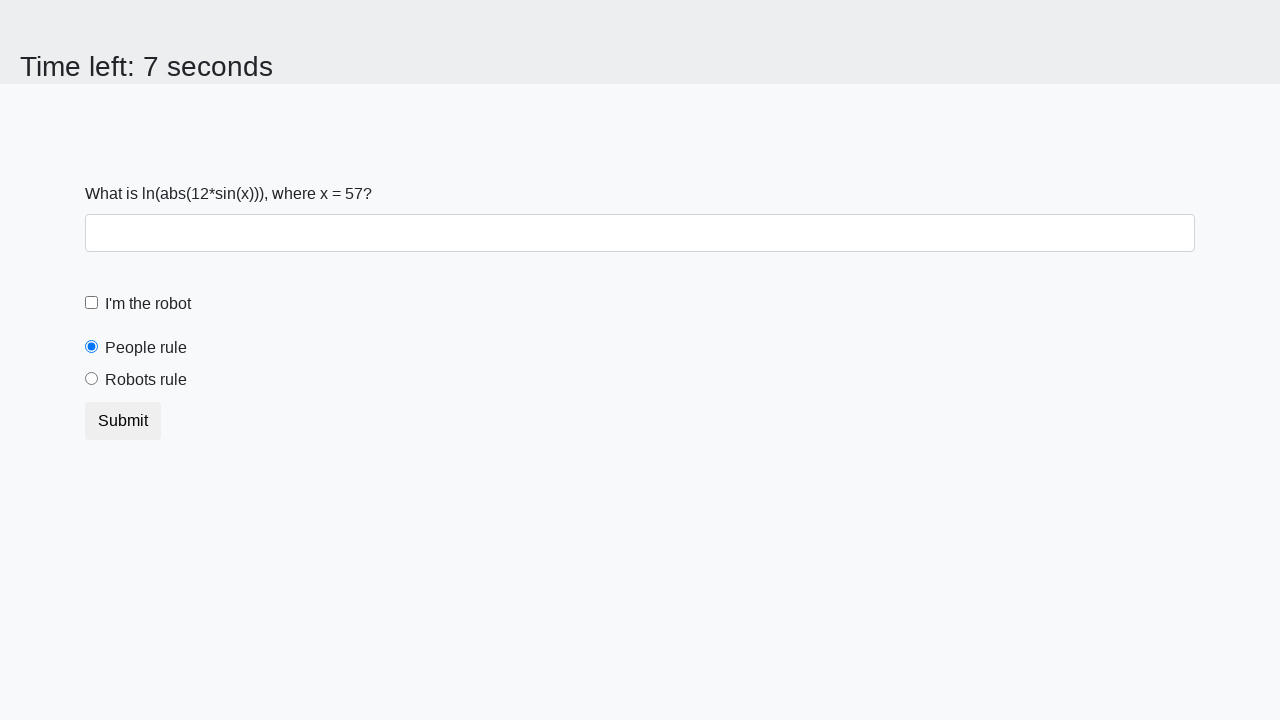